Tests browser window and tab management functionality by opening new tabs/windows and switching between them

Starting URL: https://demoqa.com/

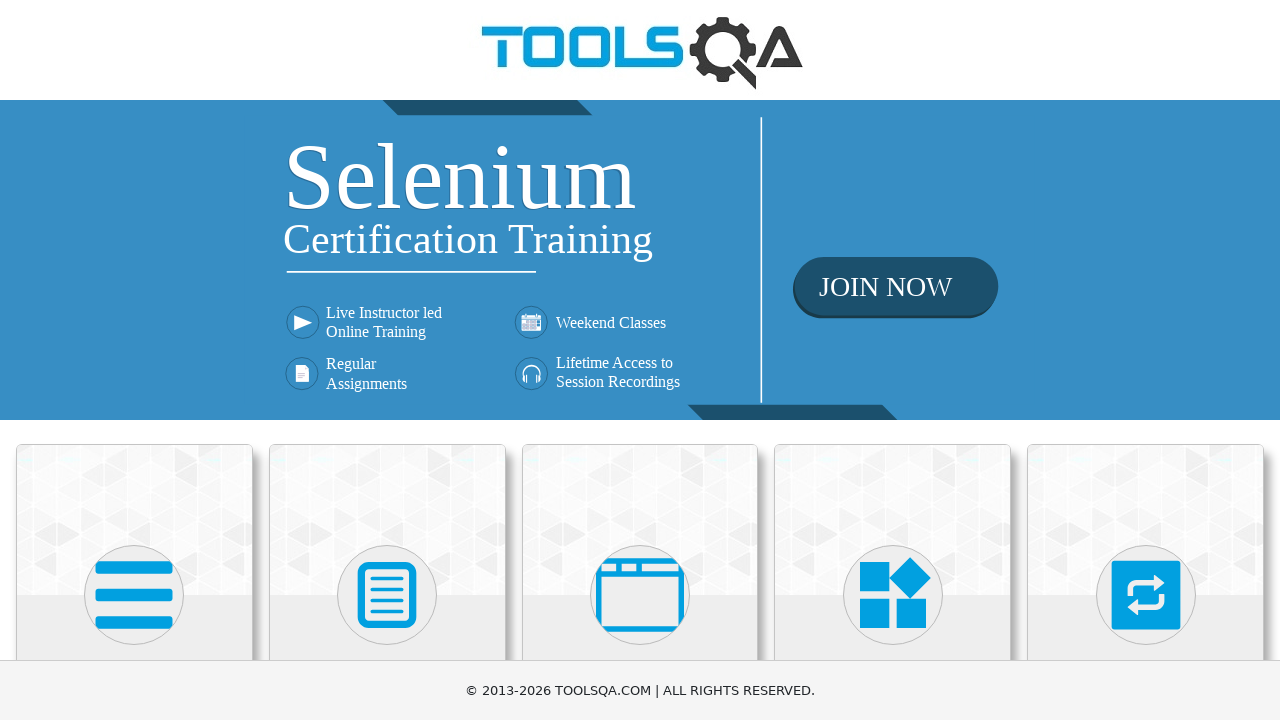

Clicked on Alerts, Frame & Windows menu at (640, 360) on xpath=//h5[text()='Alerts, Frame & Windows']
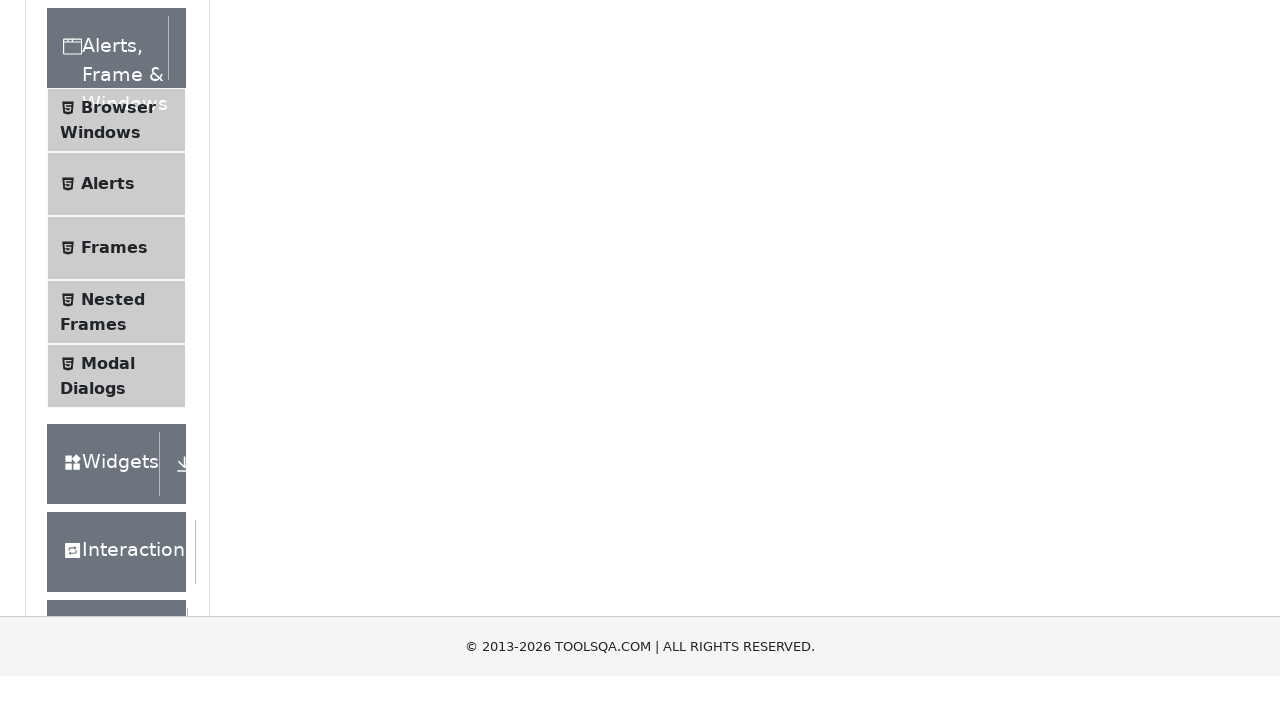

Clicked on Browser Windows menu item at (118, 424) on xpath=//span[text()='Browser Windows']
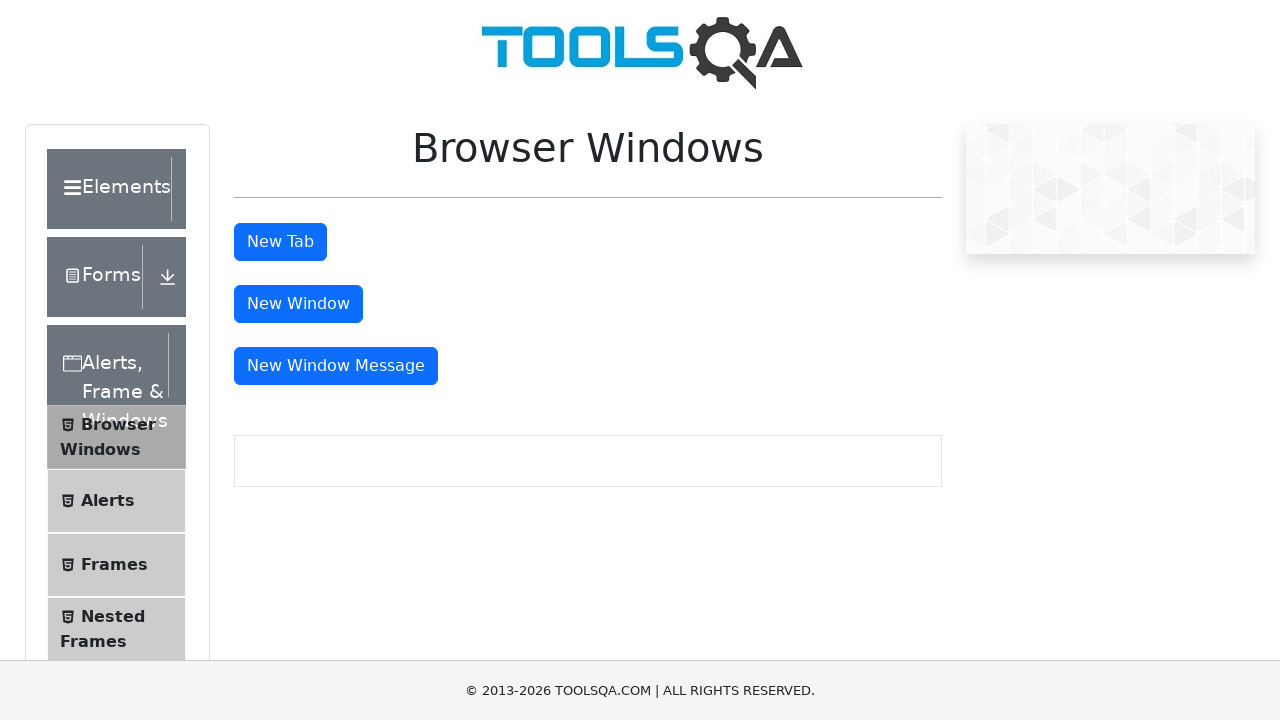

Clicked button to open new tab at (280, 242) on #tabButton
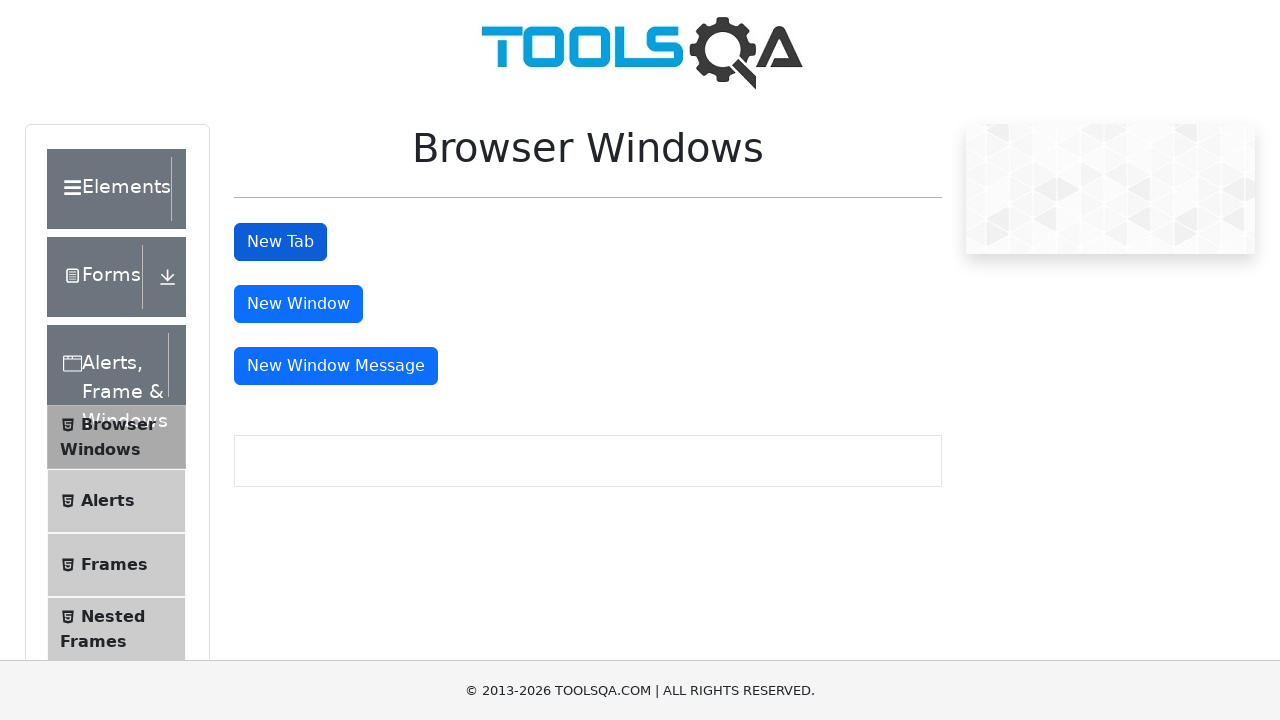

Switched to new tab and closed it
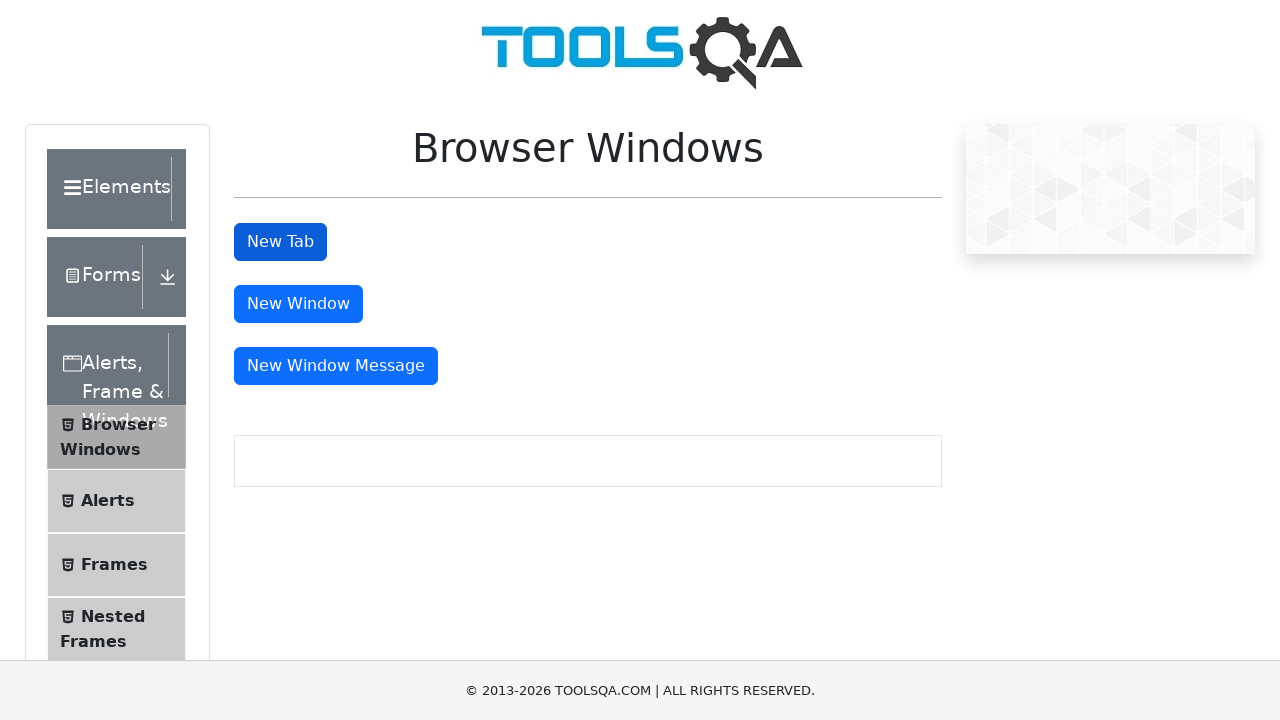

Clicked button to open new window at (298, 304) on #windowButton
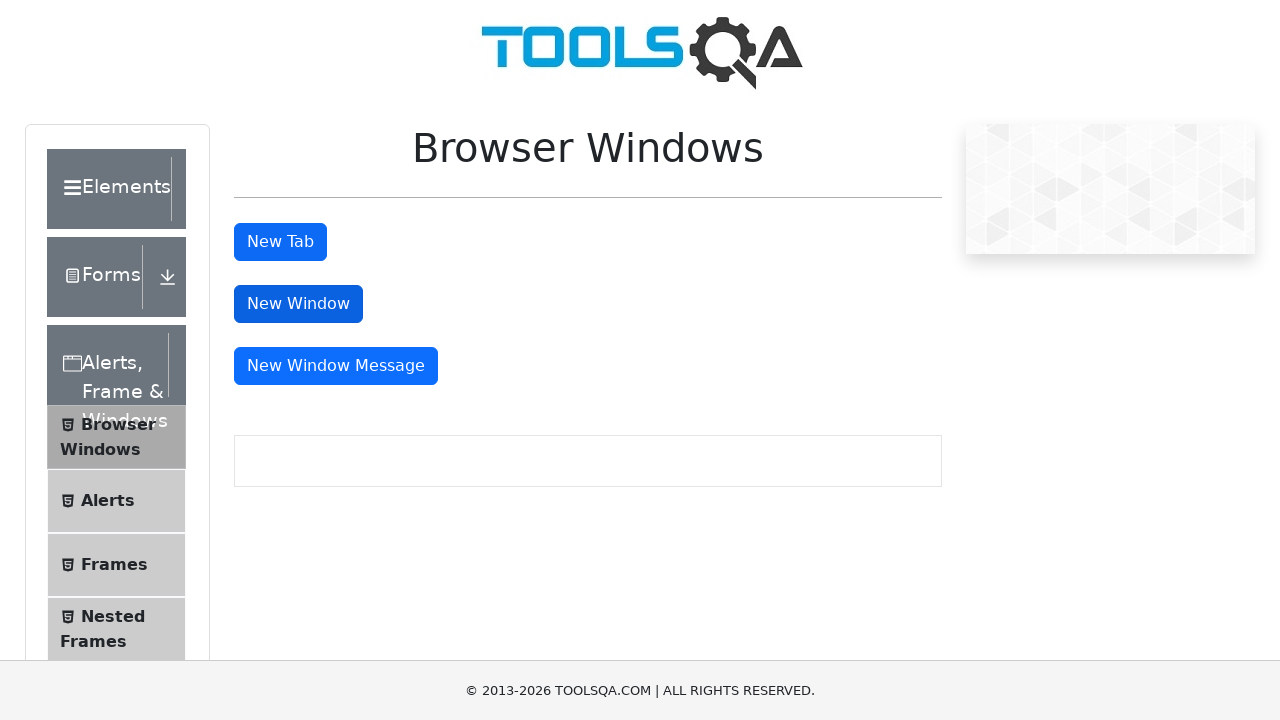

Switched to new window and closed it
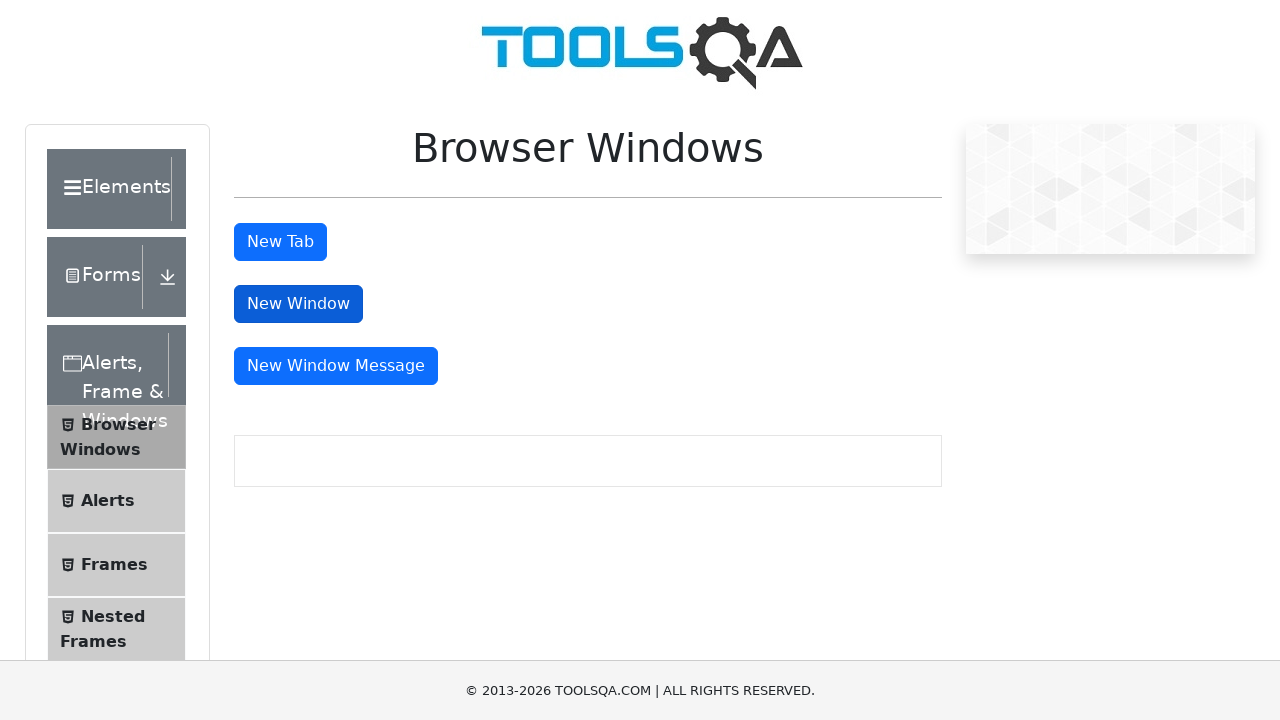

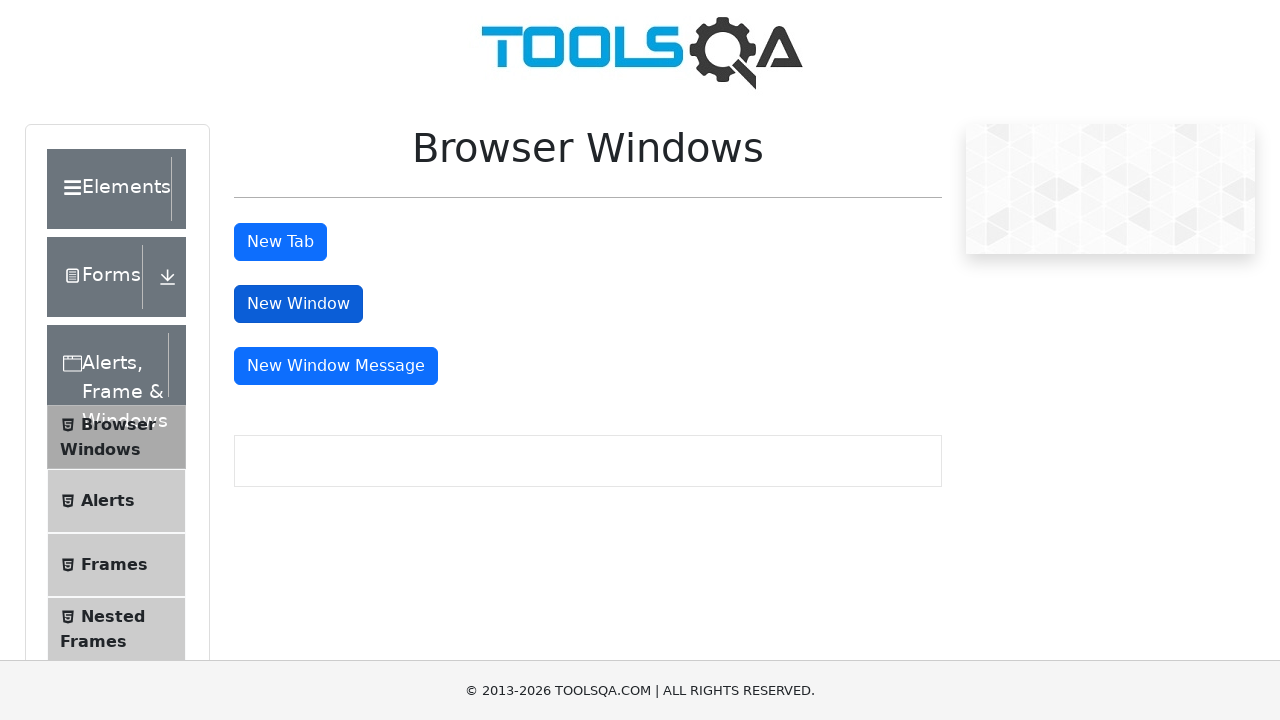